Tests the shopping cart button by clicking it and verifying that the cart alert/notification becomes visible.

Starting URL: https://www.maximus.com.ar/

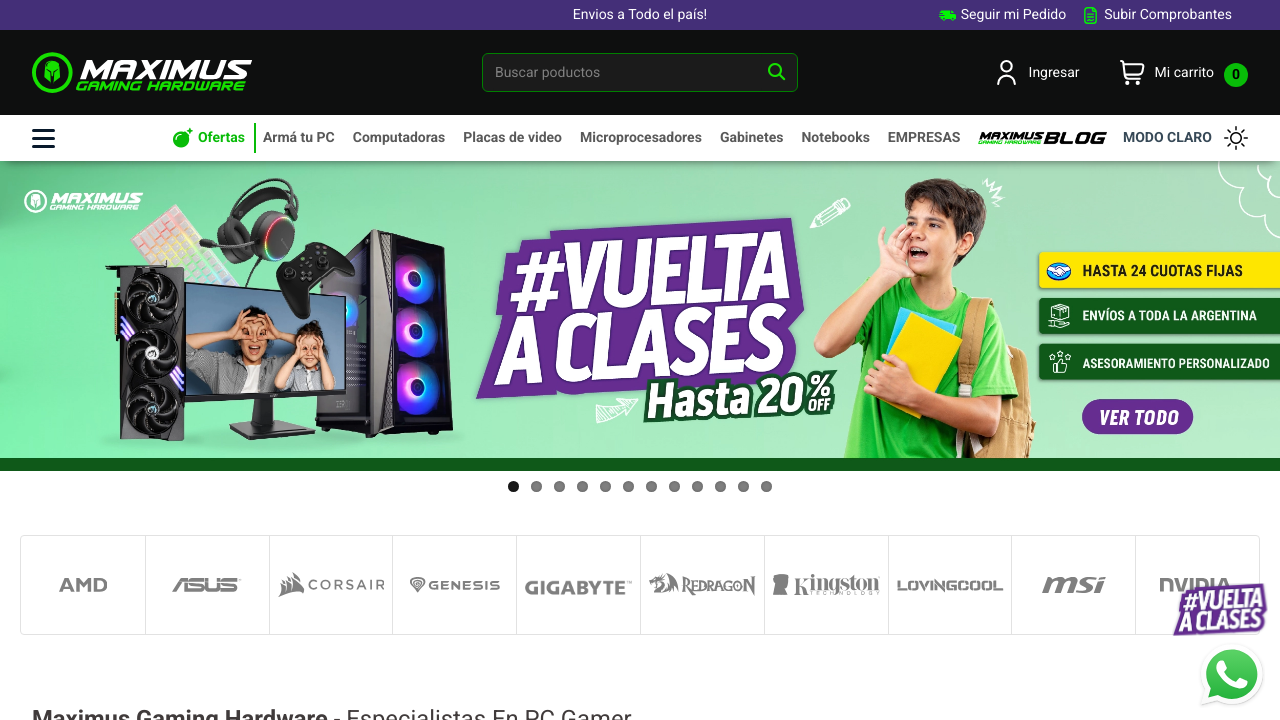

Clicked the 'Mi carrito' (My cart) button at (1184, 72) on xpath=//*[@id='busqueda']/div[6]/div[1]/div[3]/a[4]/p[1]
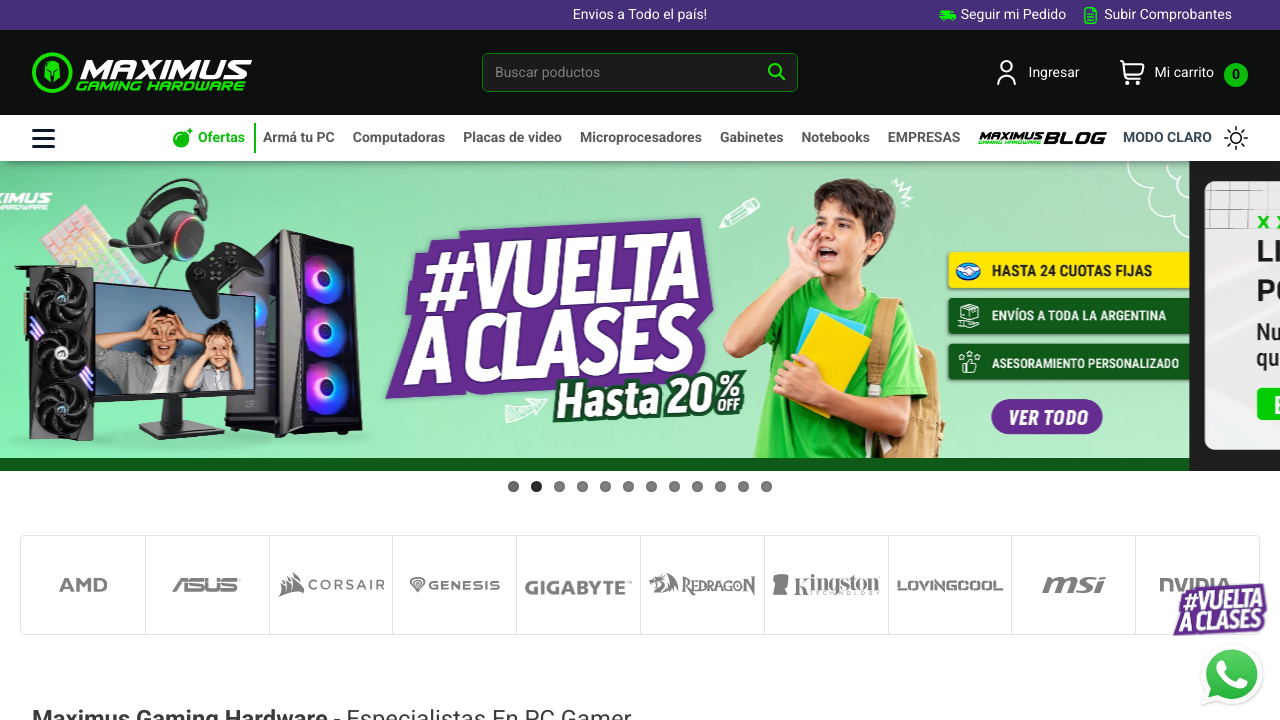

Cart alert/notification became visible
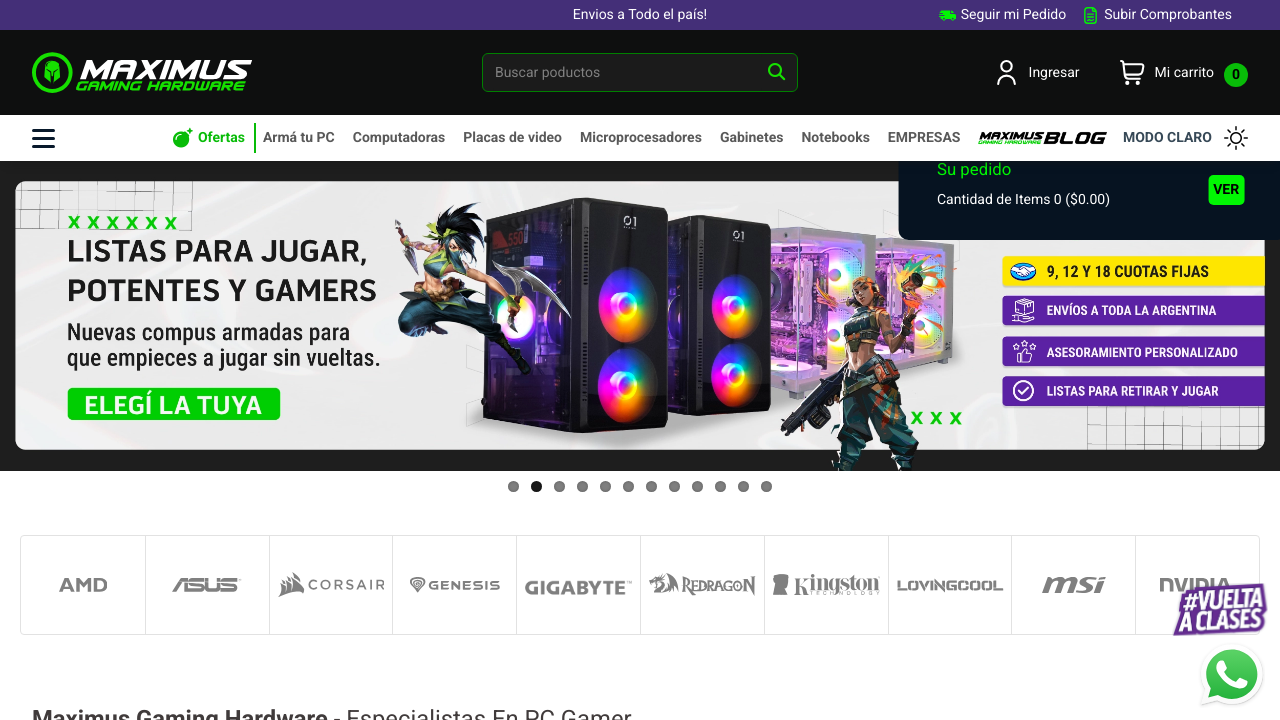

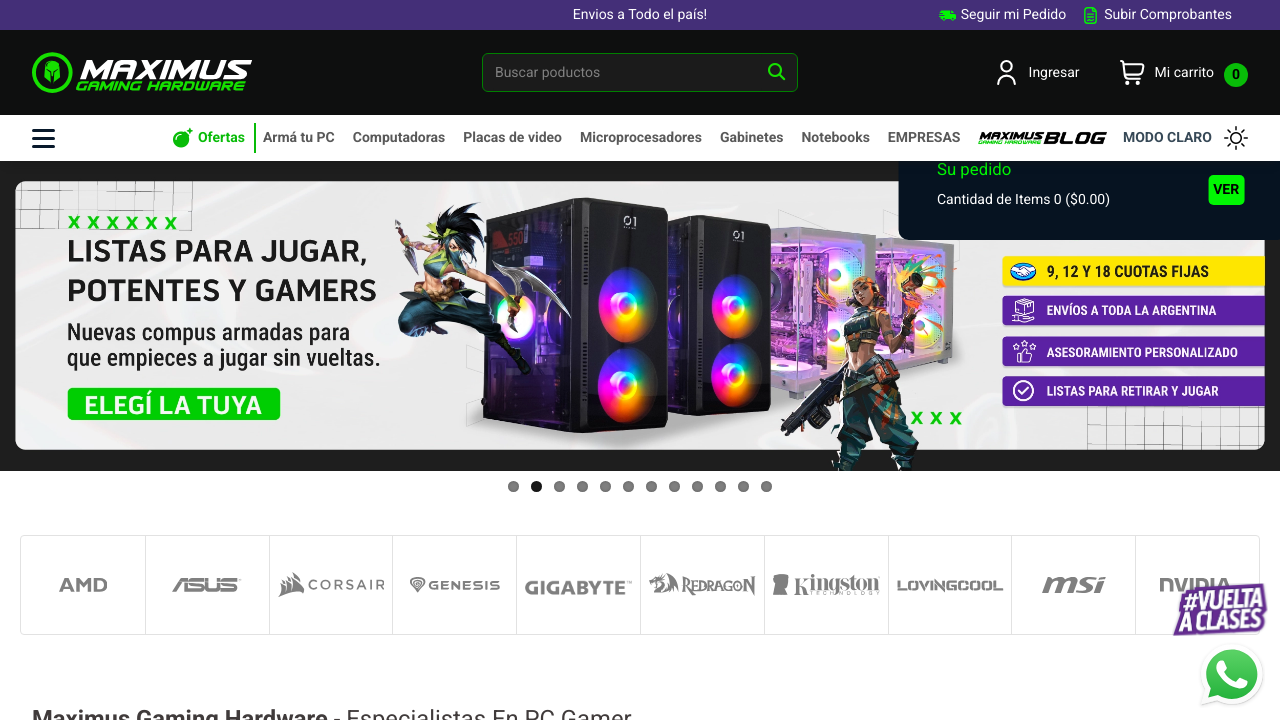